Tests multi-window browser handling by opening a new window, navigating to a second page to extract a course name, then switching back to the original window to fill a form field with that extracted text.

Starting URL: https://rahulshettyacademy.com/angularpractice/

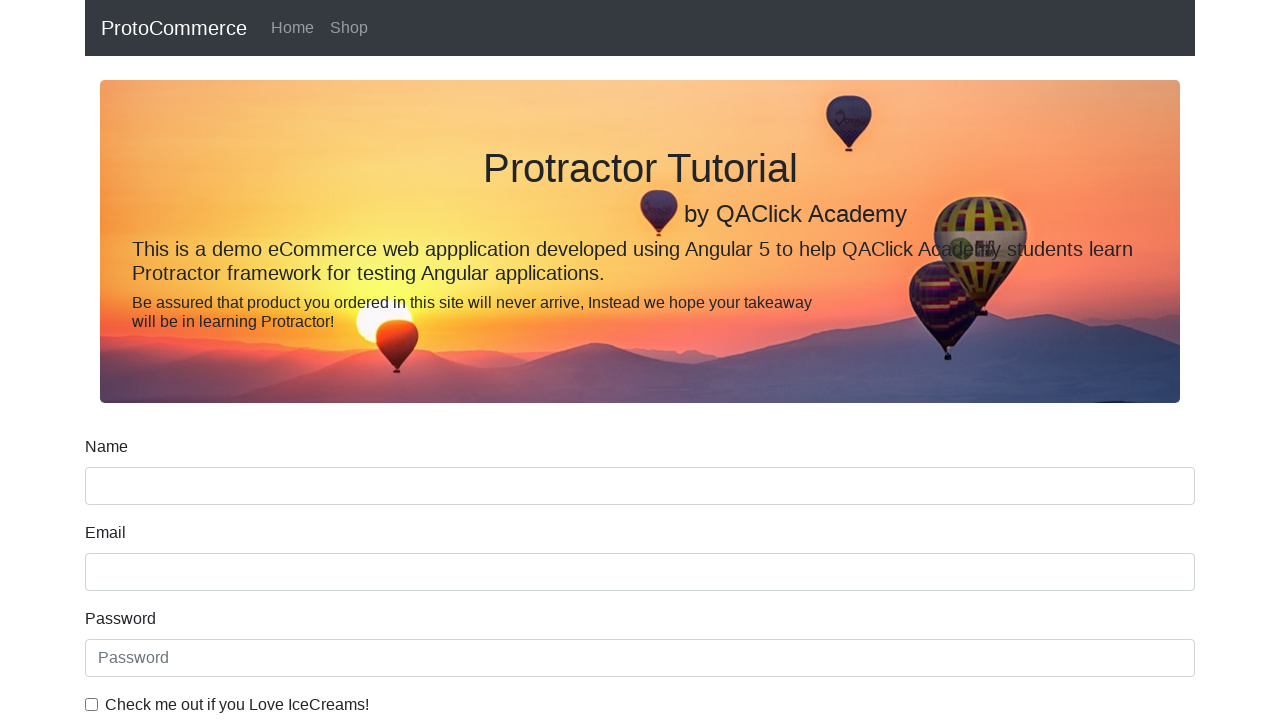

Opened a new browser window/tab
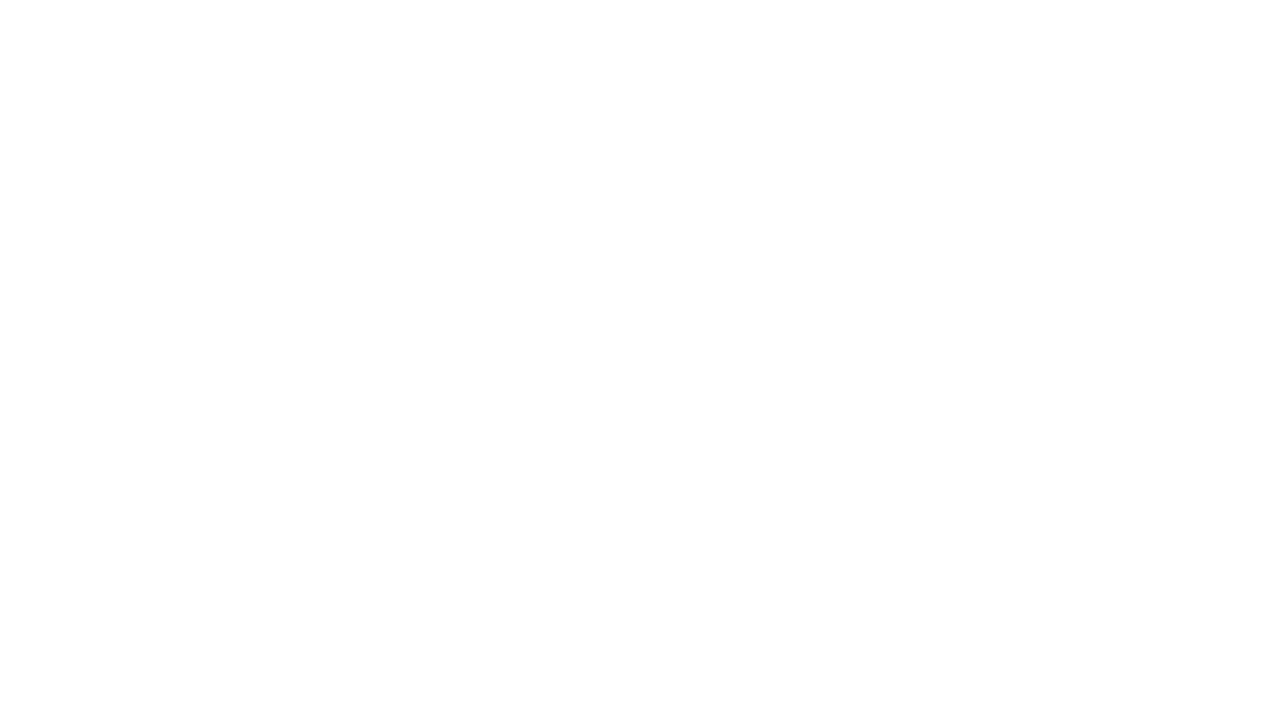

Navigated to Rahul Shetty Academy home page in new window
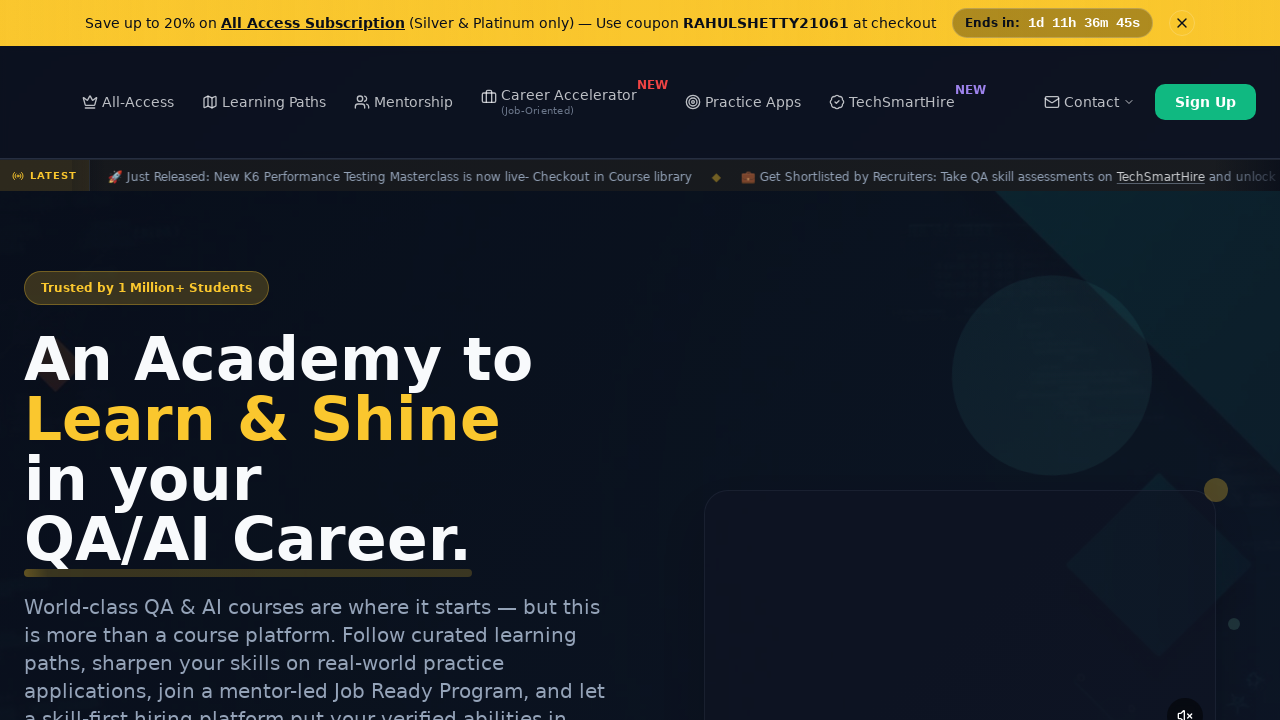

Waited for course links to load
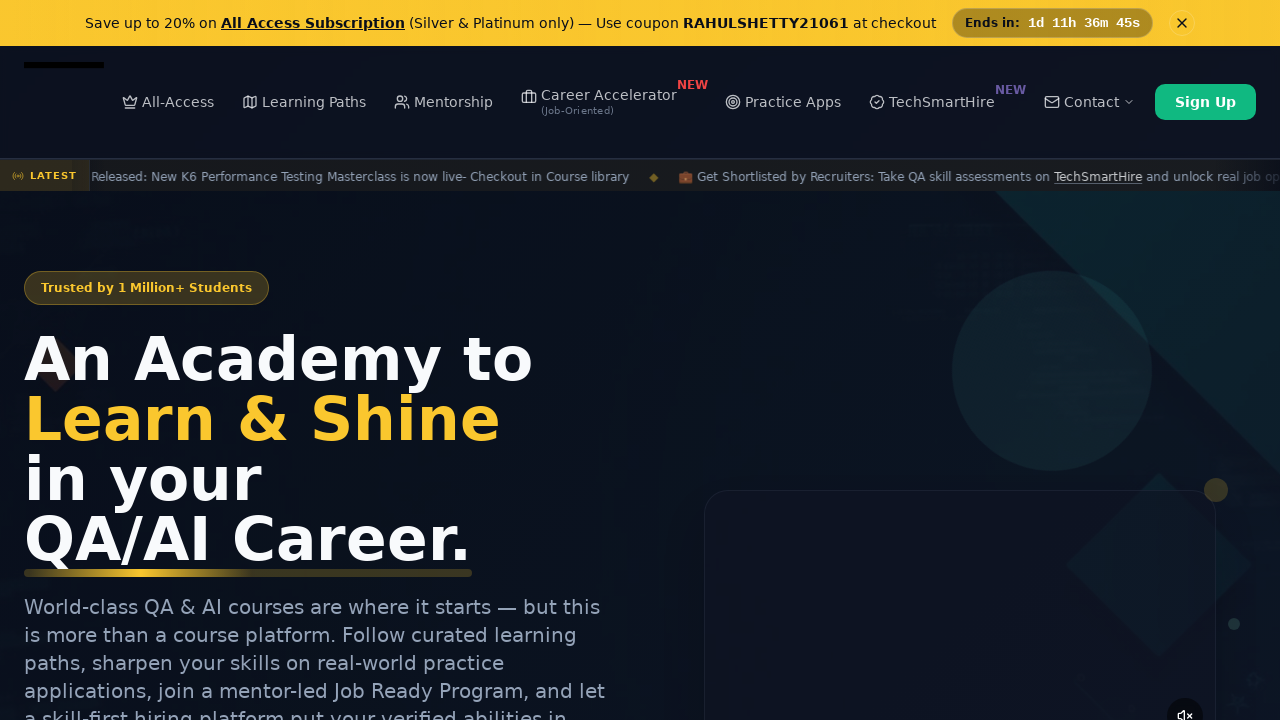

Located all course links on the page
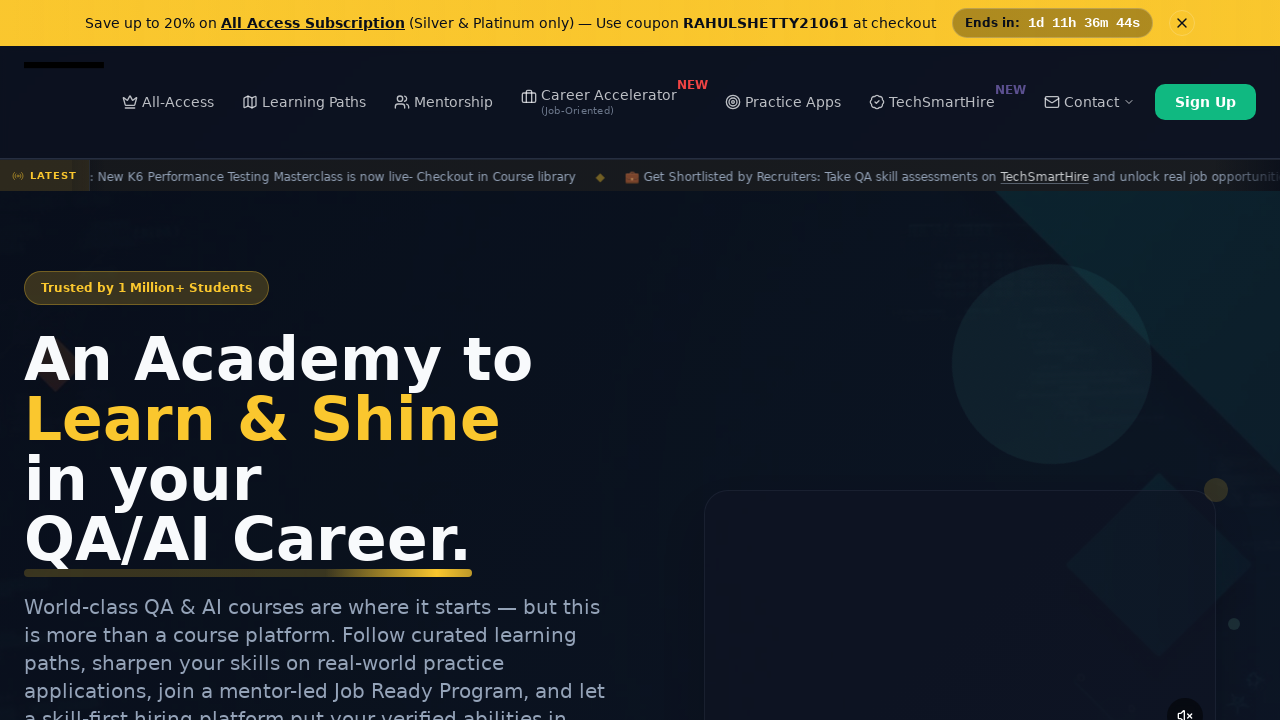

Extracted course name from second course link: 'Playwright Testing'
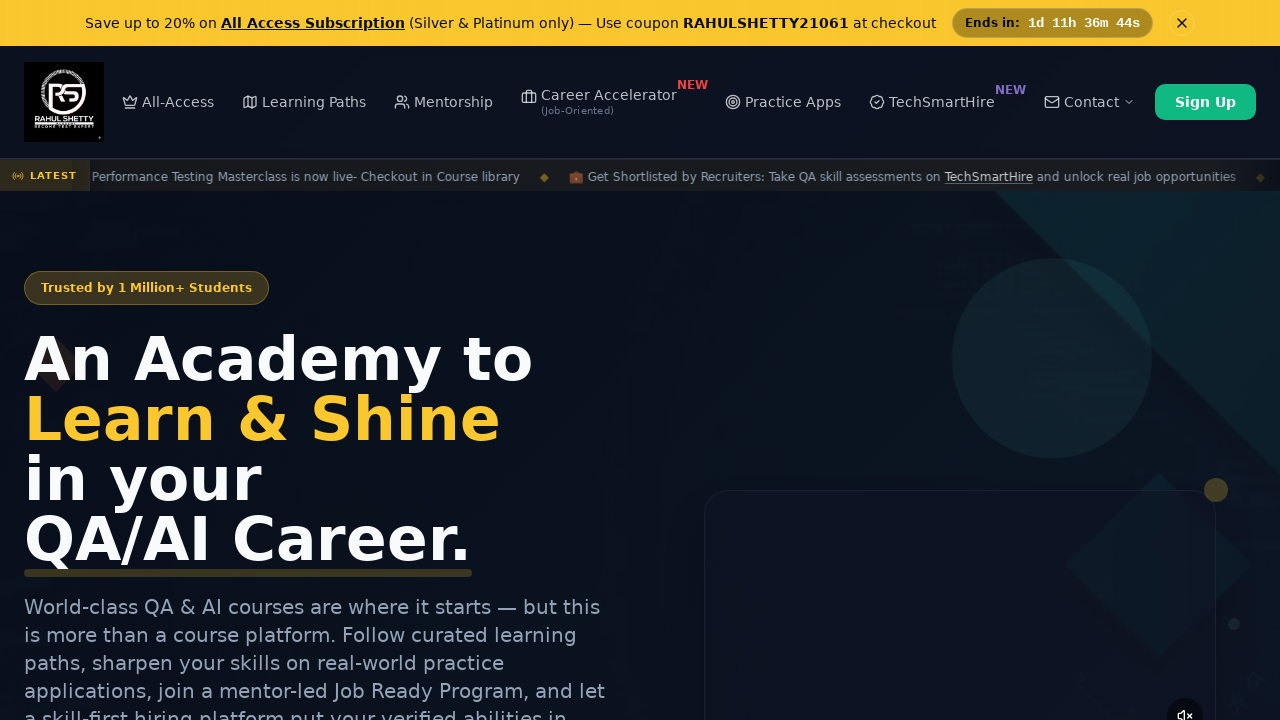

Switched back to original window
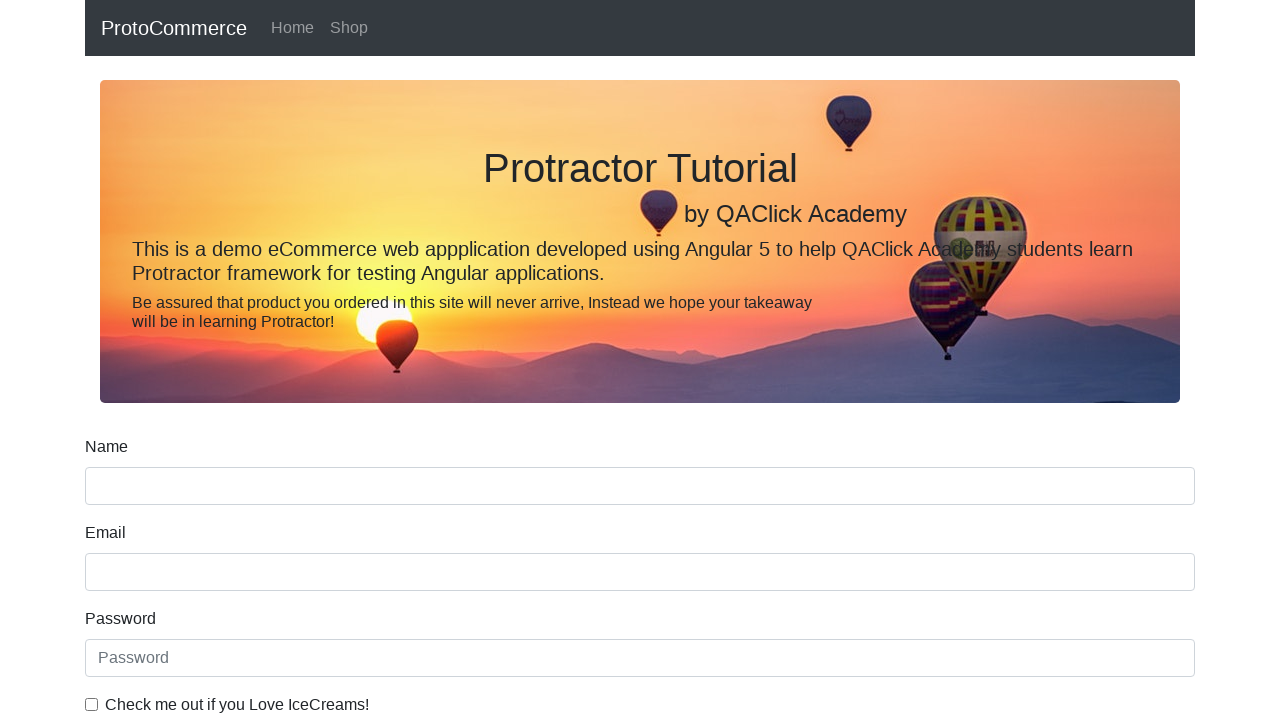

Filled name field with extracted course name: 'Playwright Testing' on [name='name']
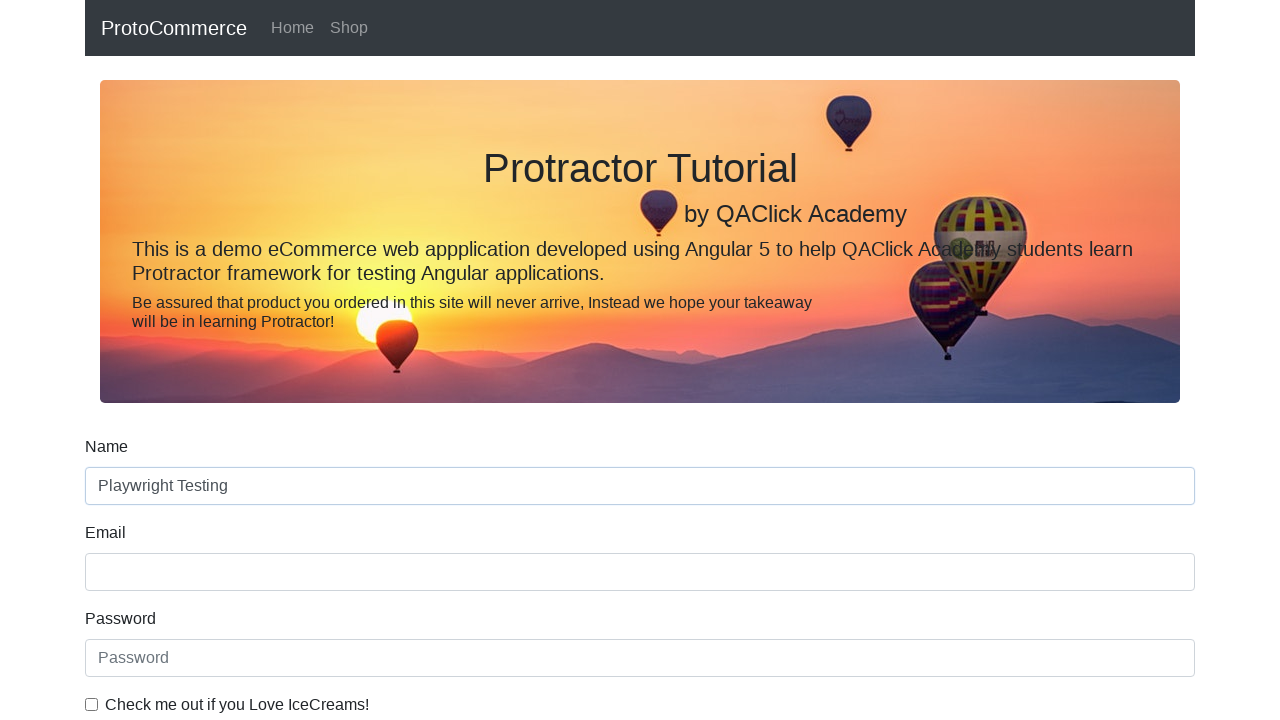

Waited 1 second to observe the filled form
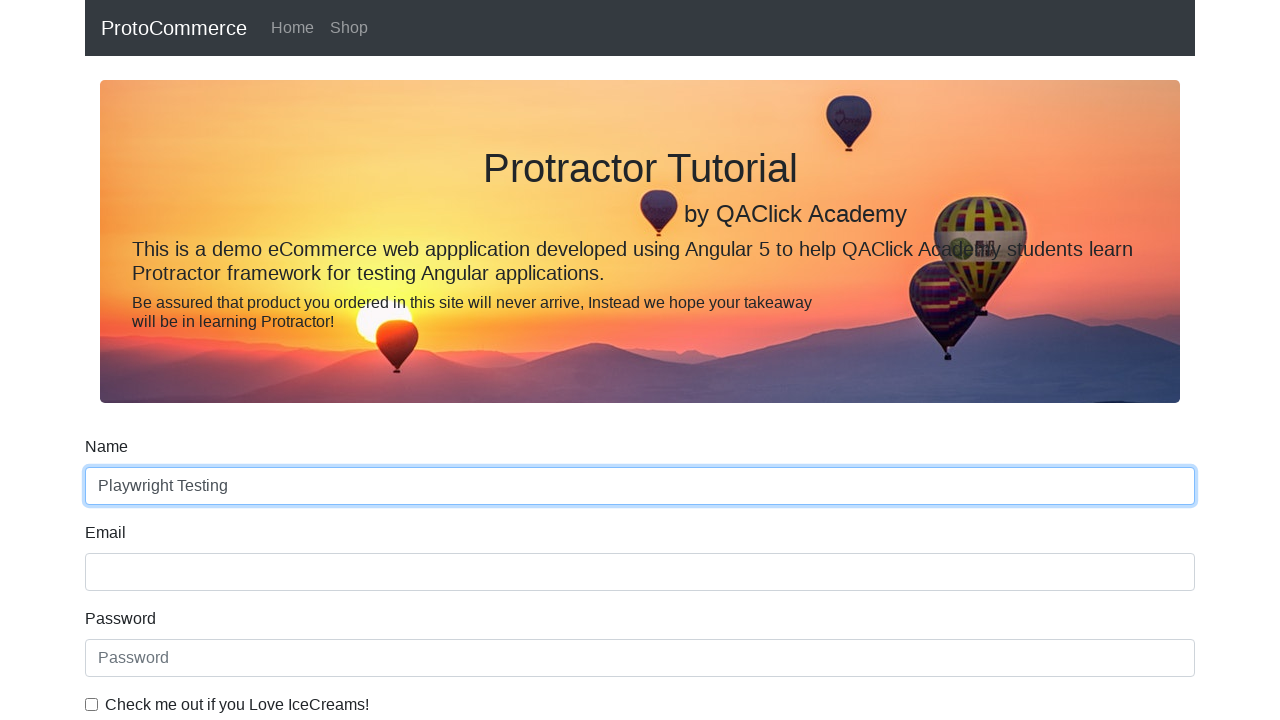

Closed the secondary window/tab
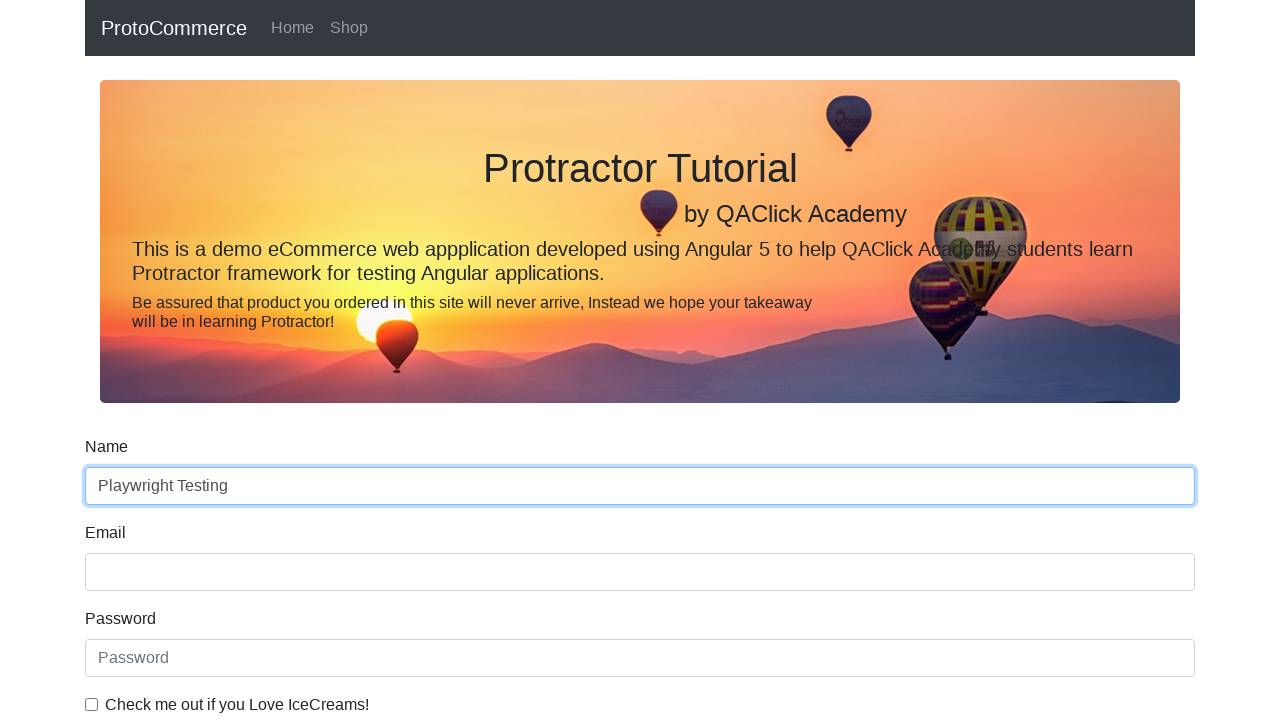

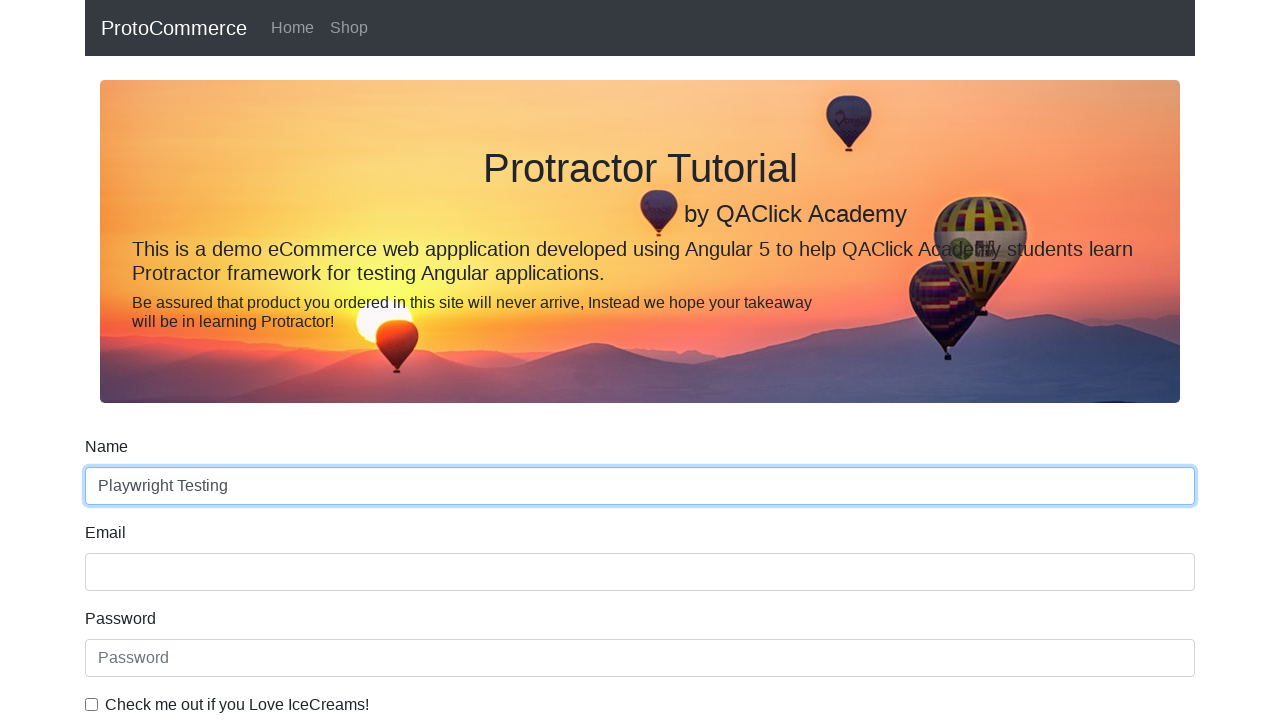